Tests file upload functionality by selecting a file and clicking the upload button, then verifying the success message is displayed

Starting URL: https://the-internet.herokuapp.com/upload

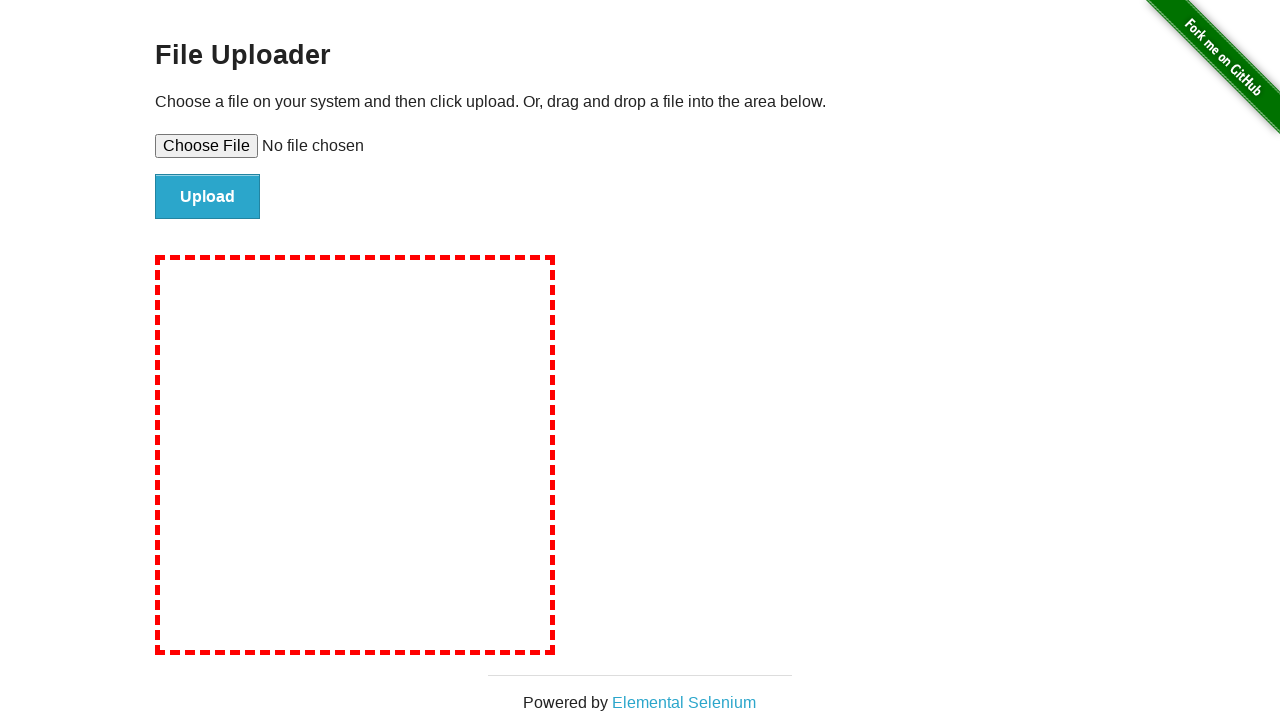

Created temporary test file for upload
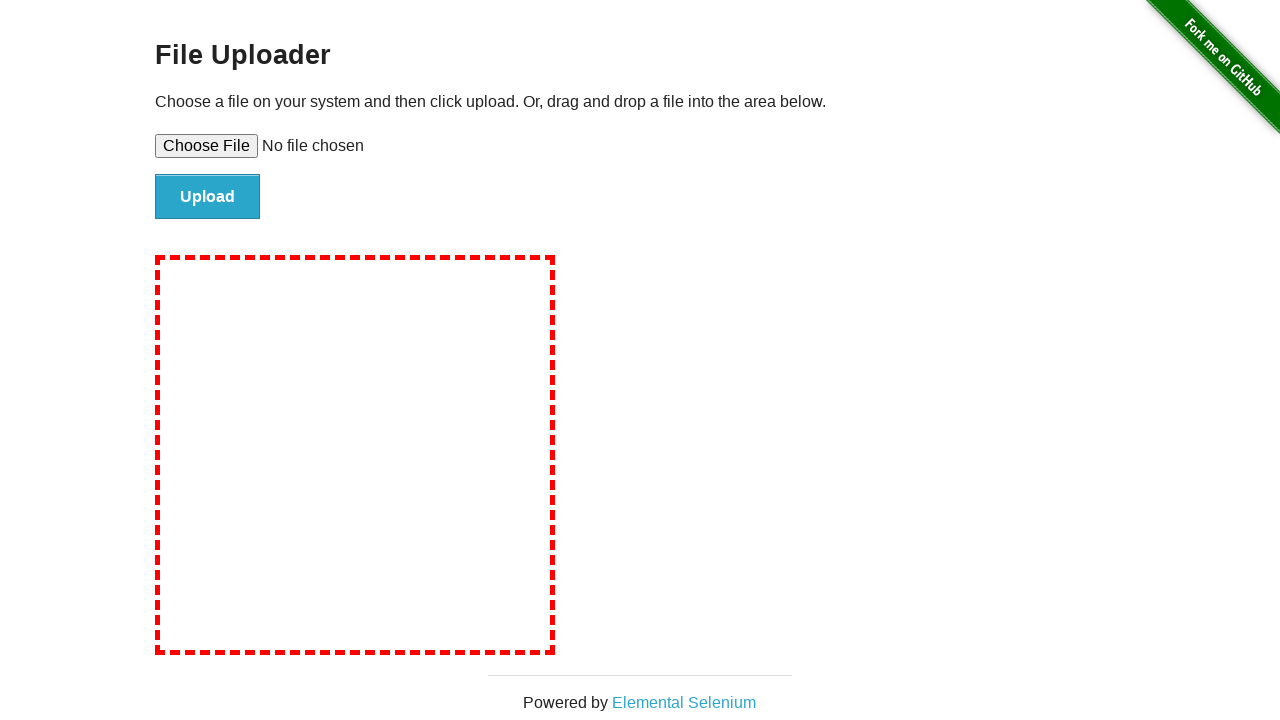

Selected test file in file upload input
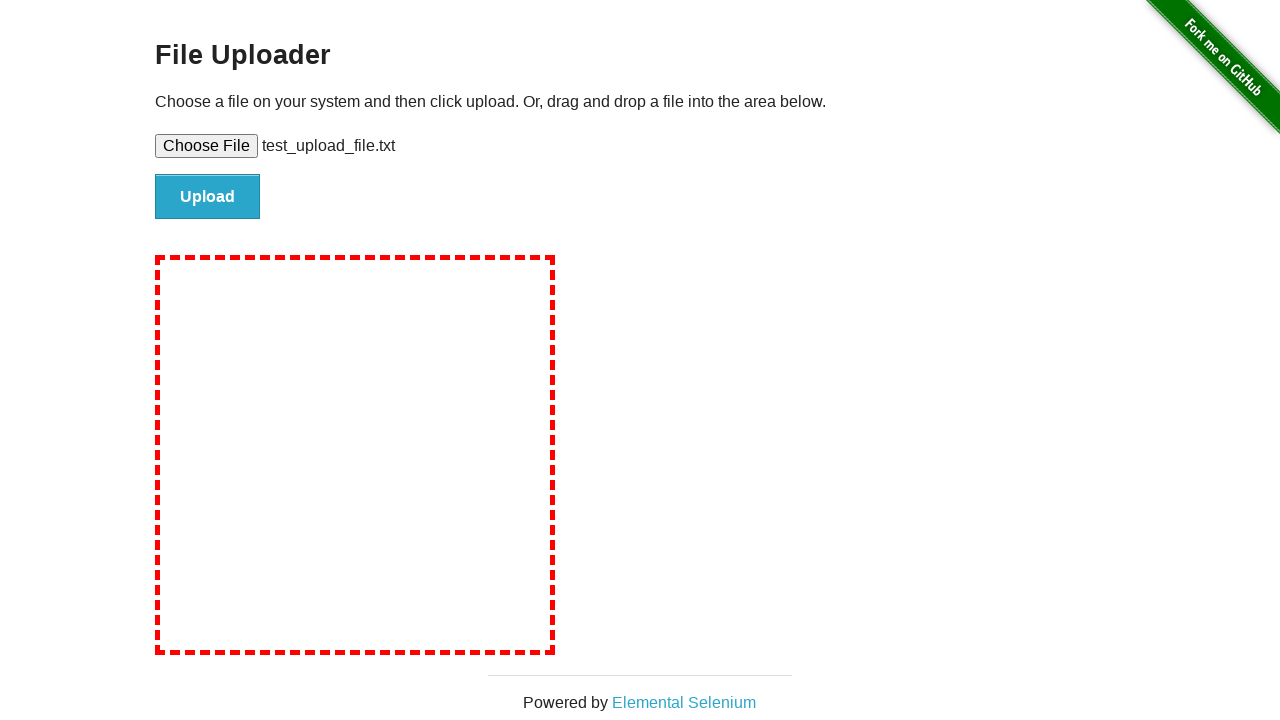

Clicked upload button to submit file at (208, 197) on #file-submit
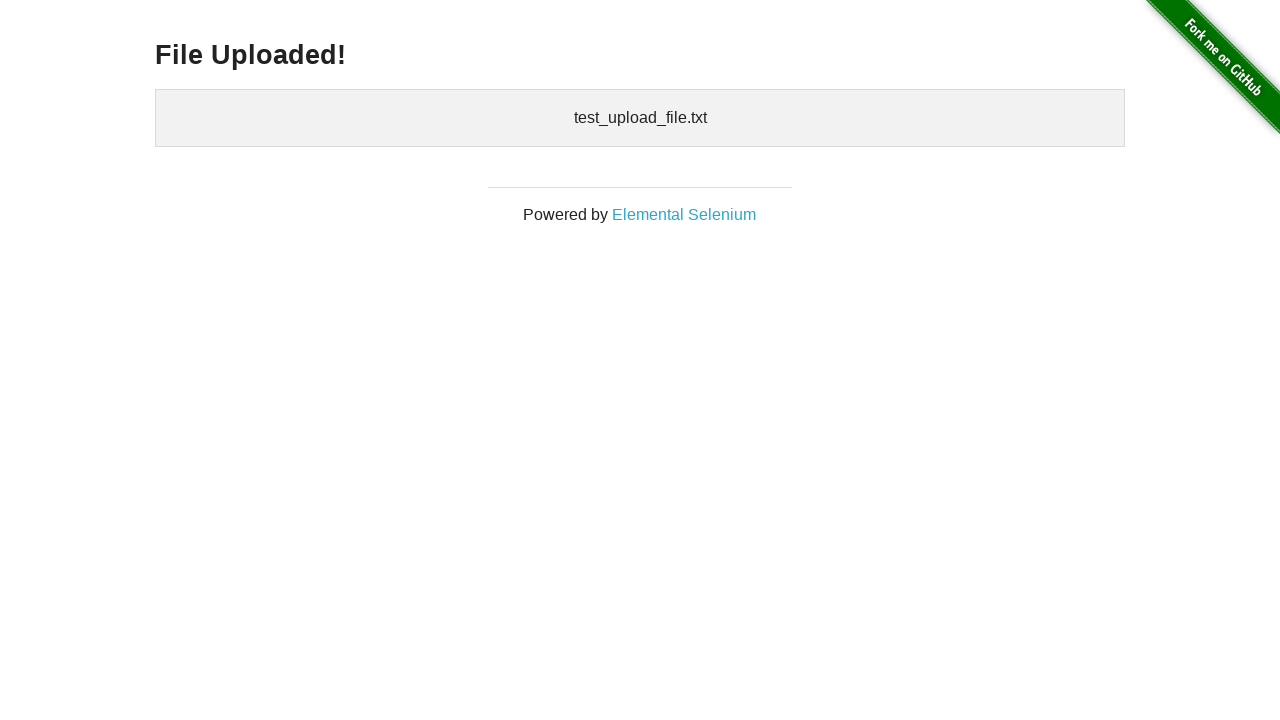

Success message header appeared
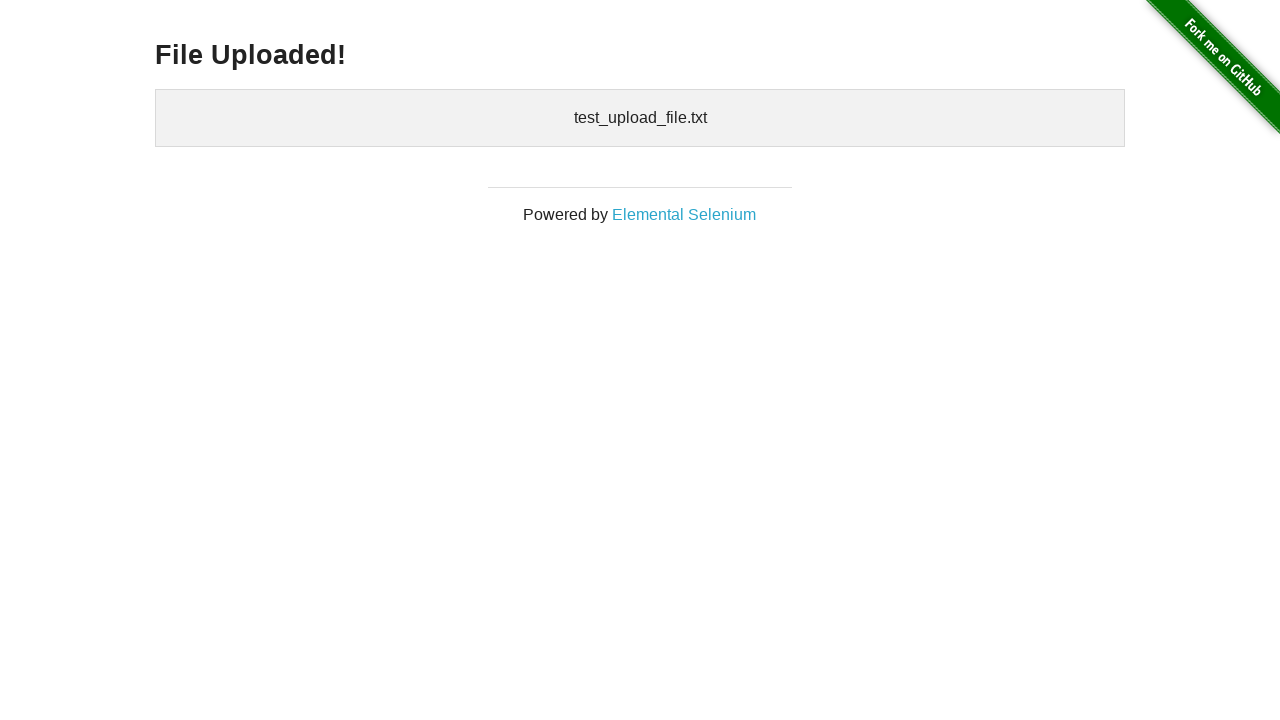

Verified success message is visible
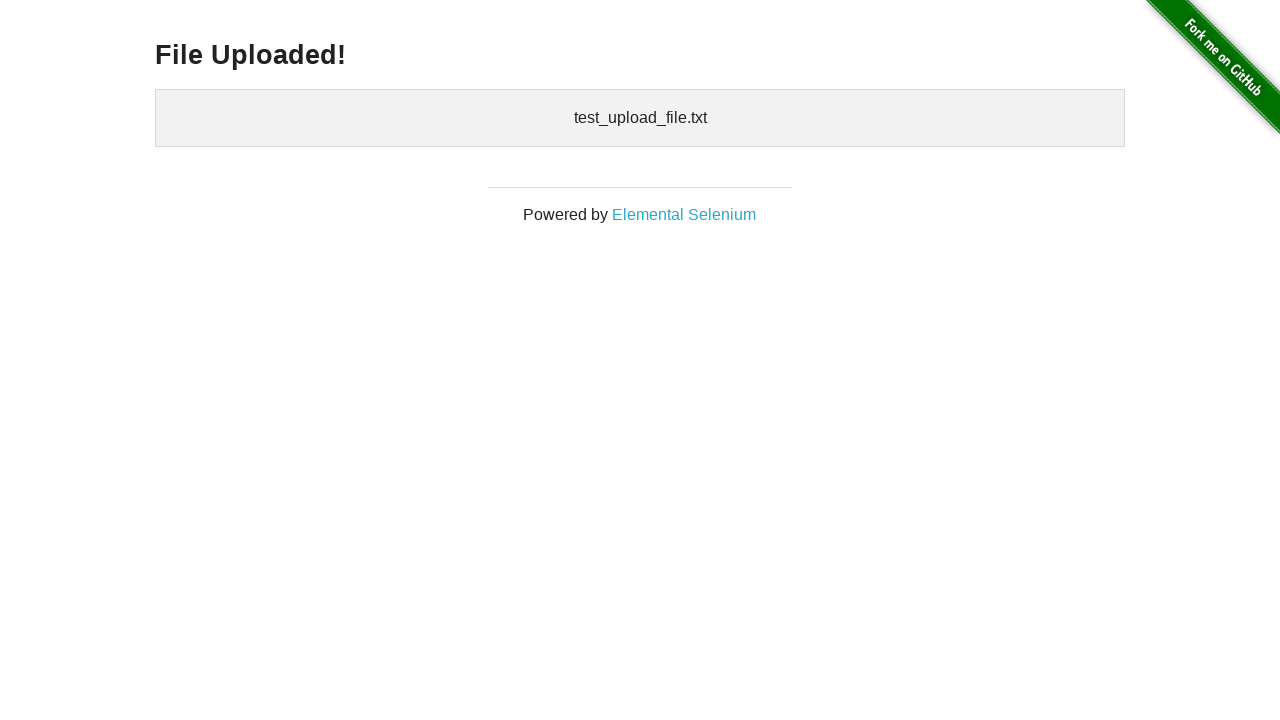

Cleaned up temporary test file
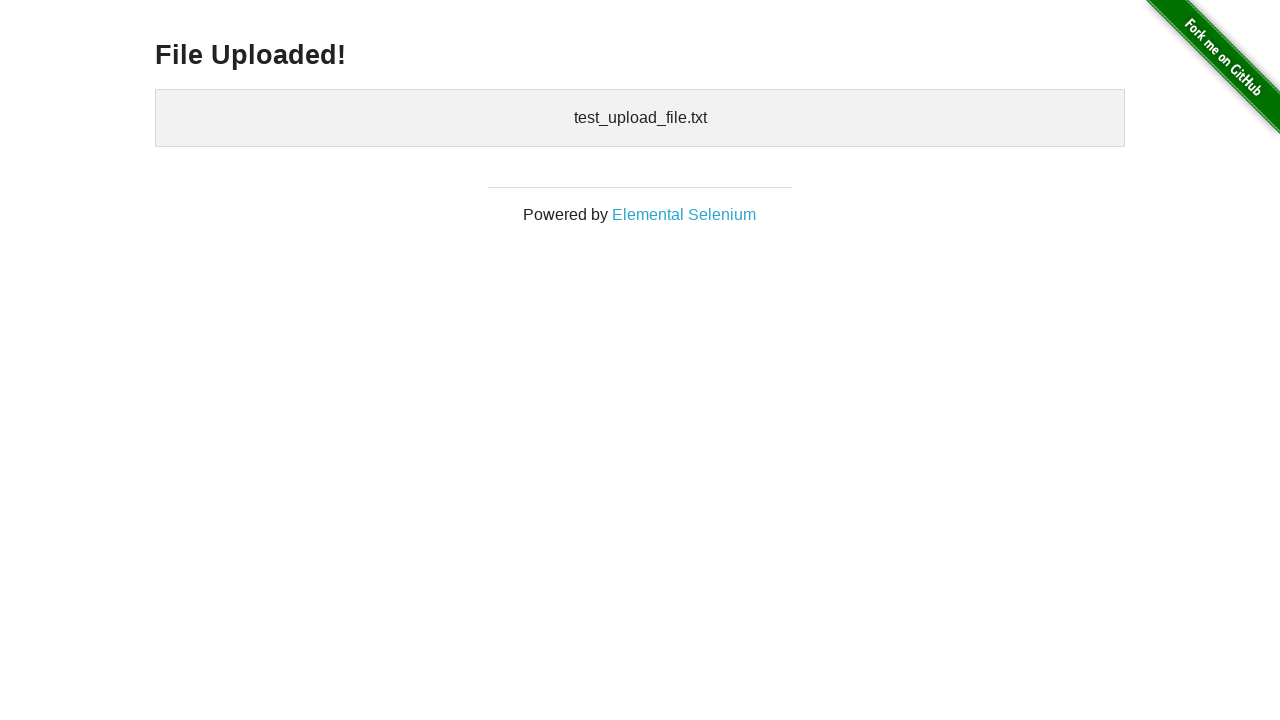

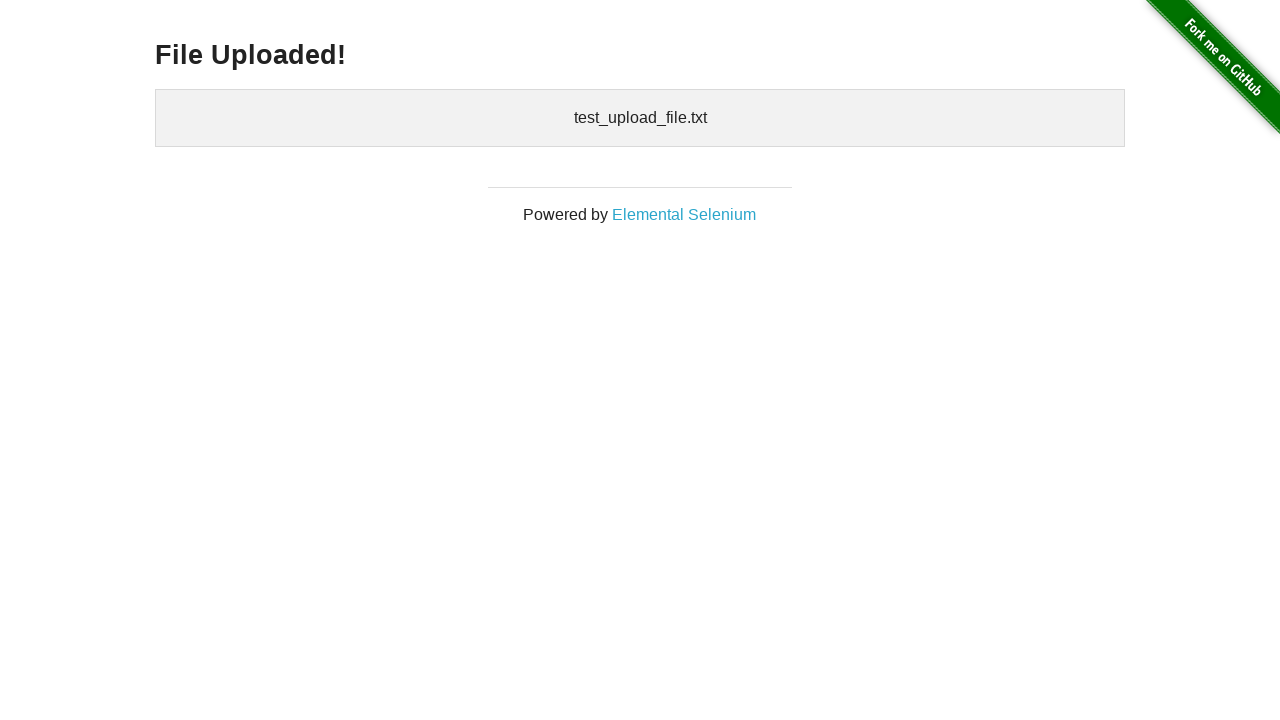